Tests progress bar functionality by clicking start button and waiting for it to reach 100%

Starting URL: https://demoqa.com/progress-bar

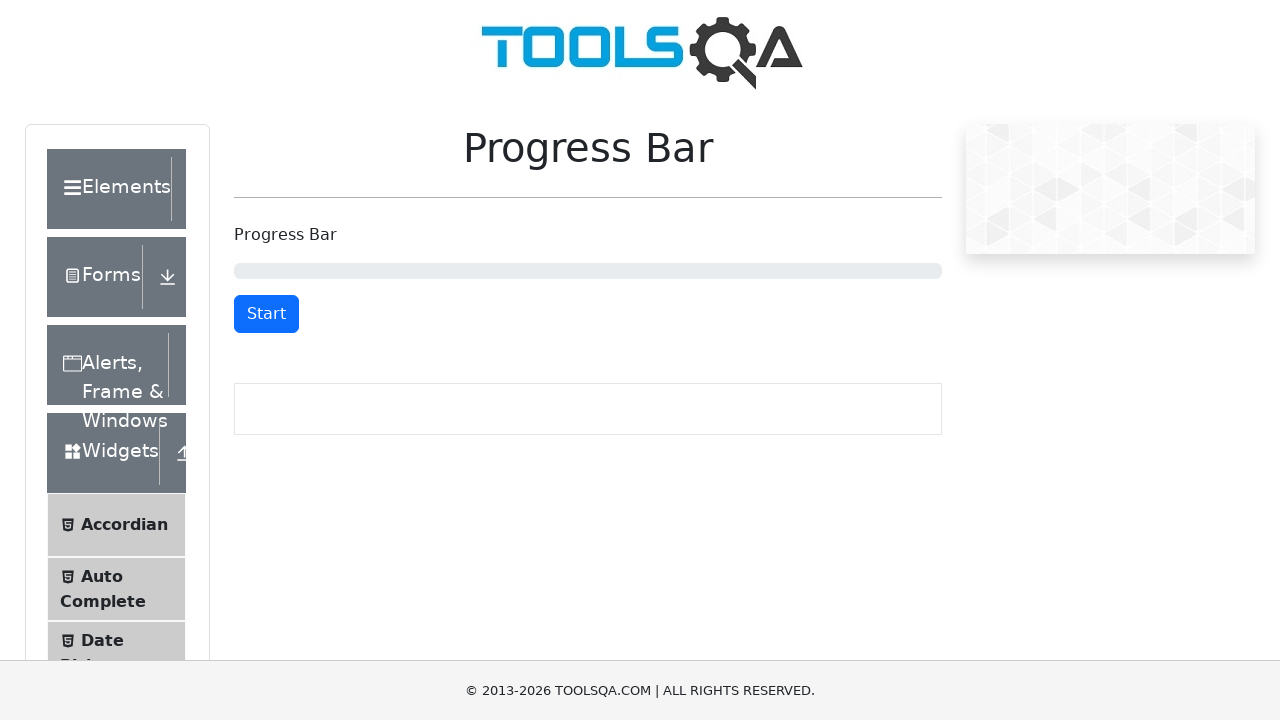

Clicked start button to begin progress bar at (266, 314) on xpath=//*[@id="startStopButton"]
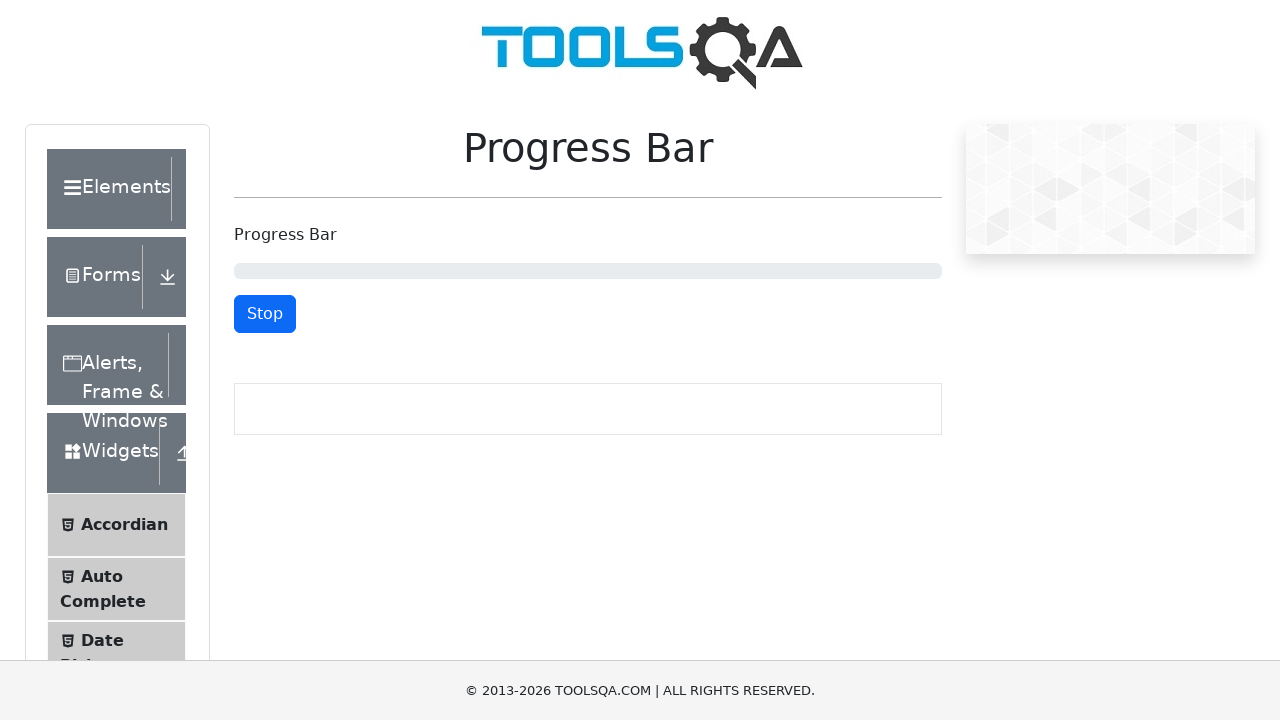

Progress bar reached 100% completion
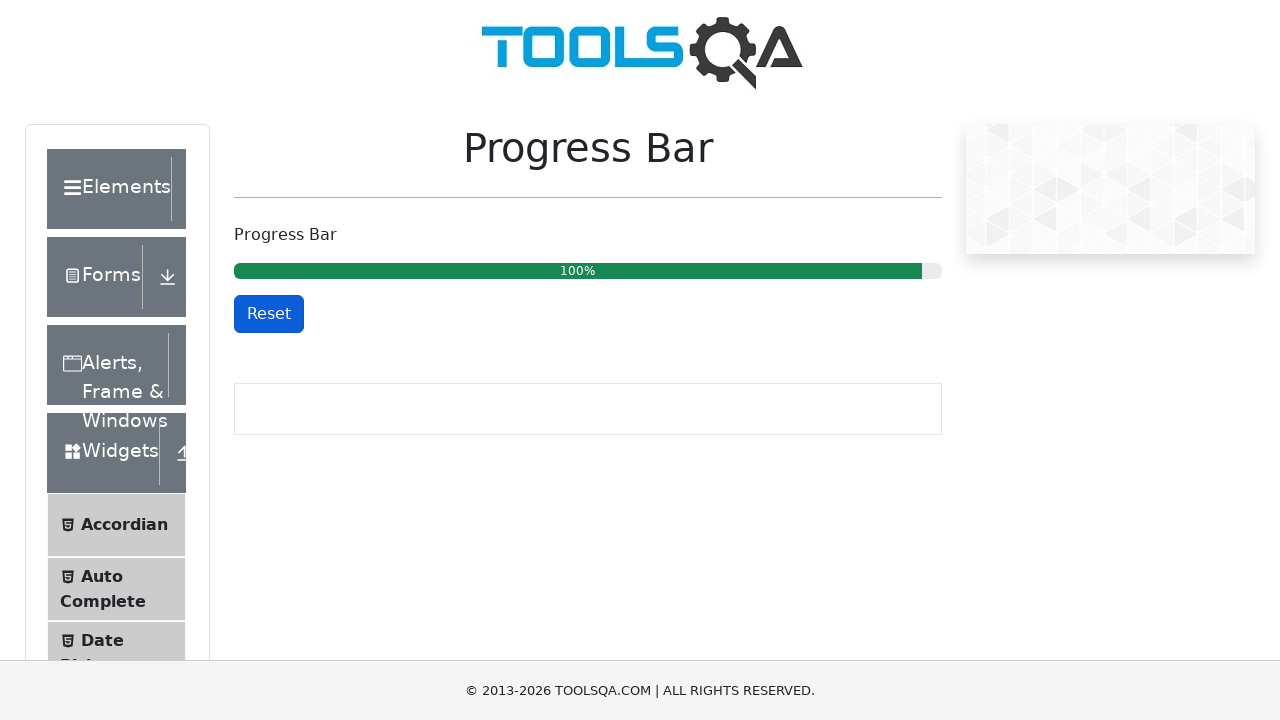

Located progress bar element at 100%
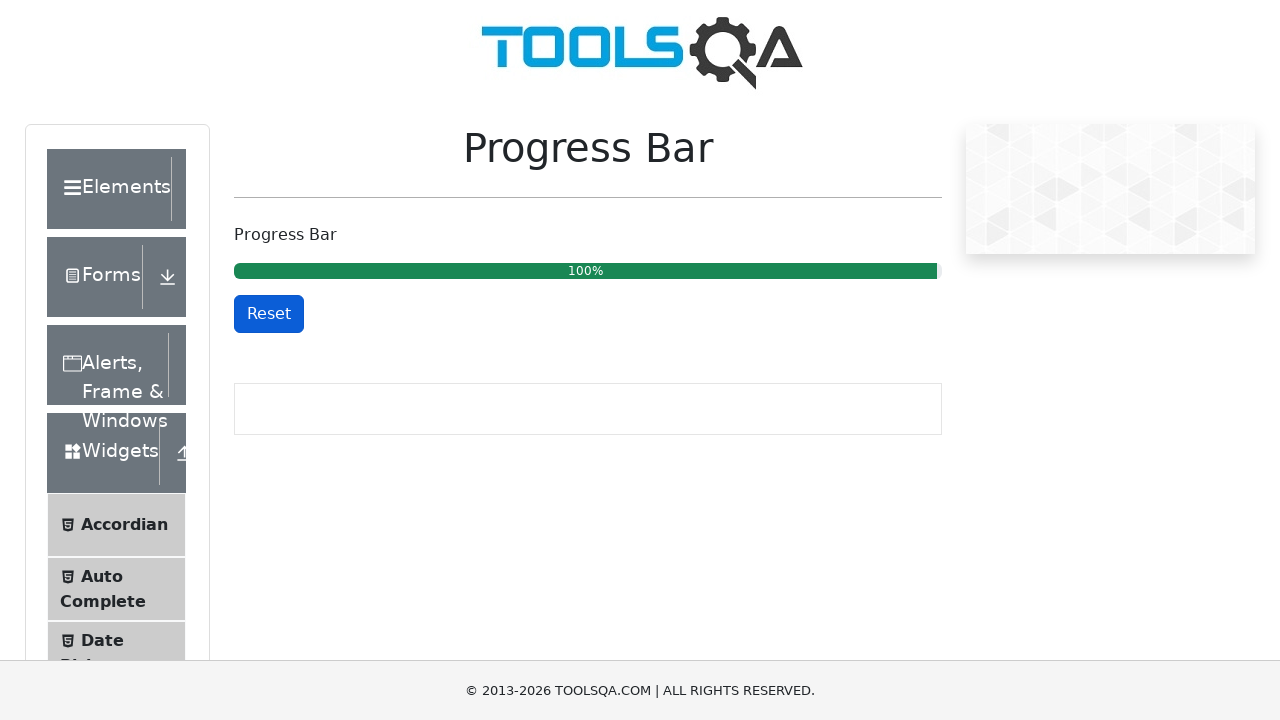

Verified progress bar aria-valuenow attribute equals 100
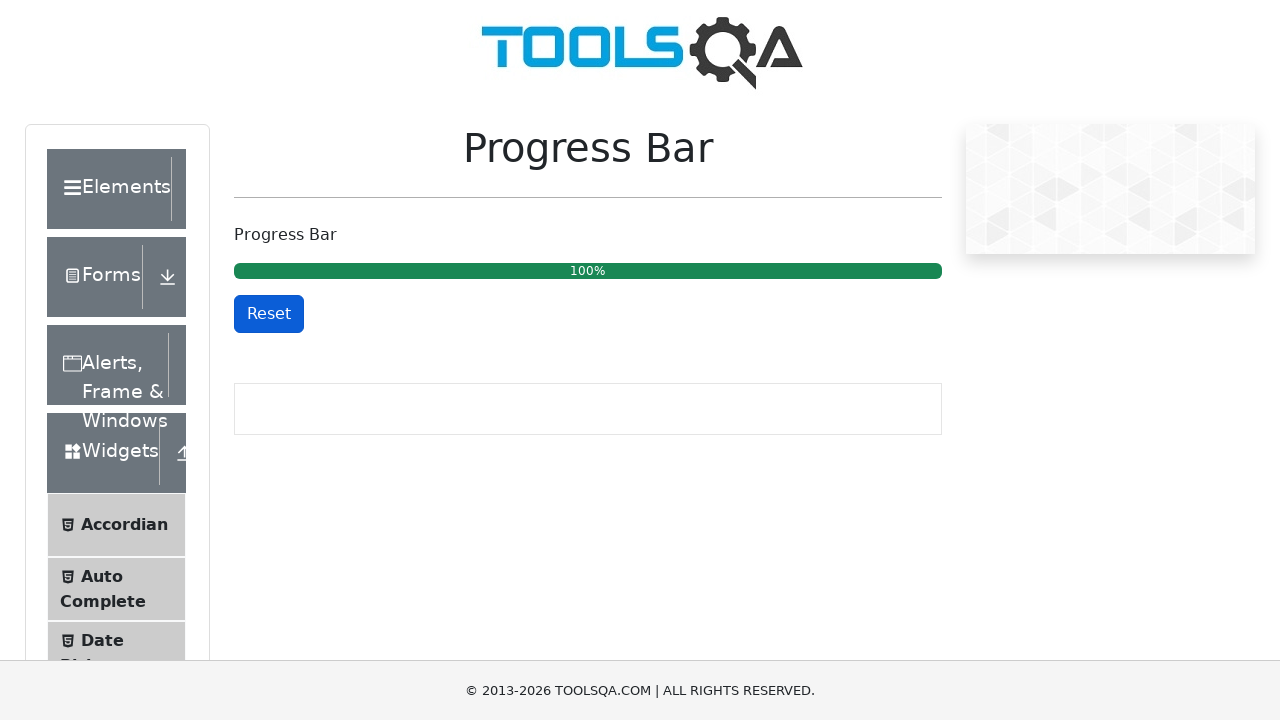

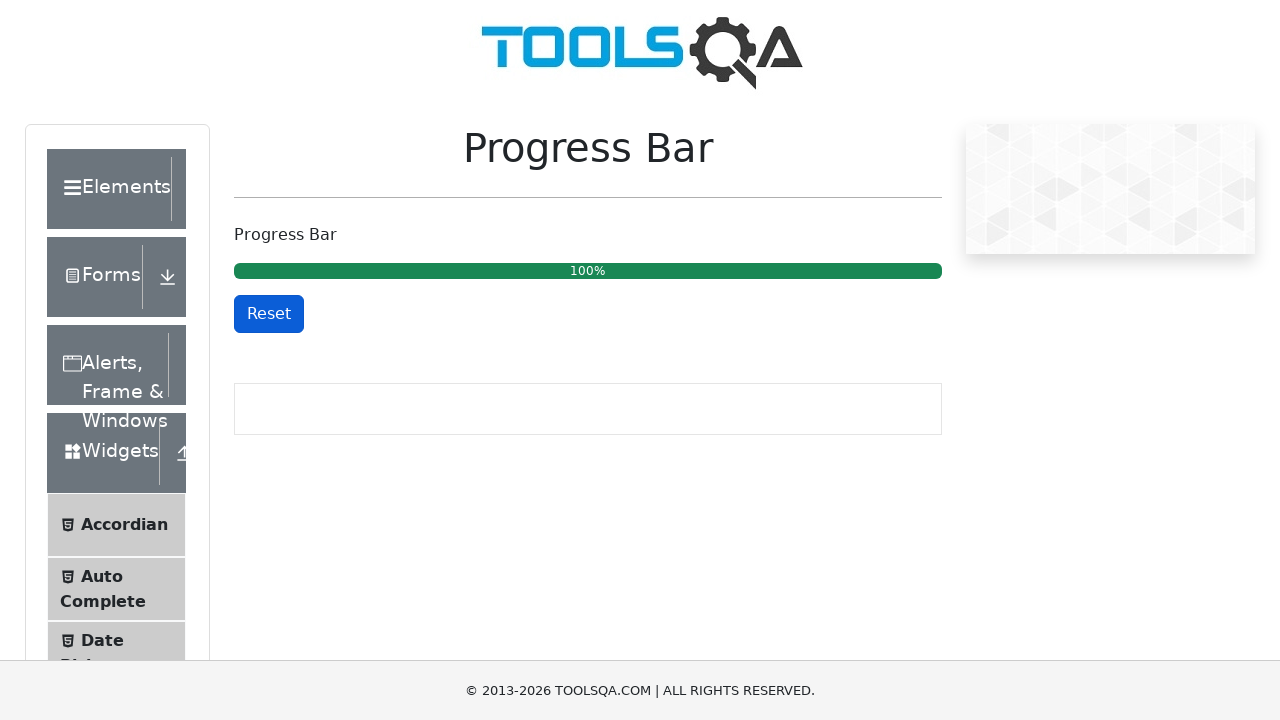